Basic browser navigation test that opens a webpage and verifies it loads by checking the page title and URL are accessible.

Starting URL: https://rahulshettyacademy.com/

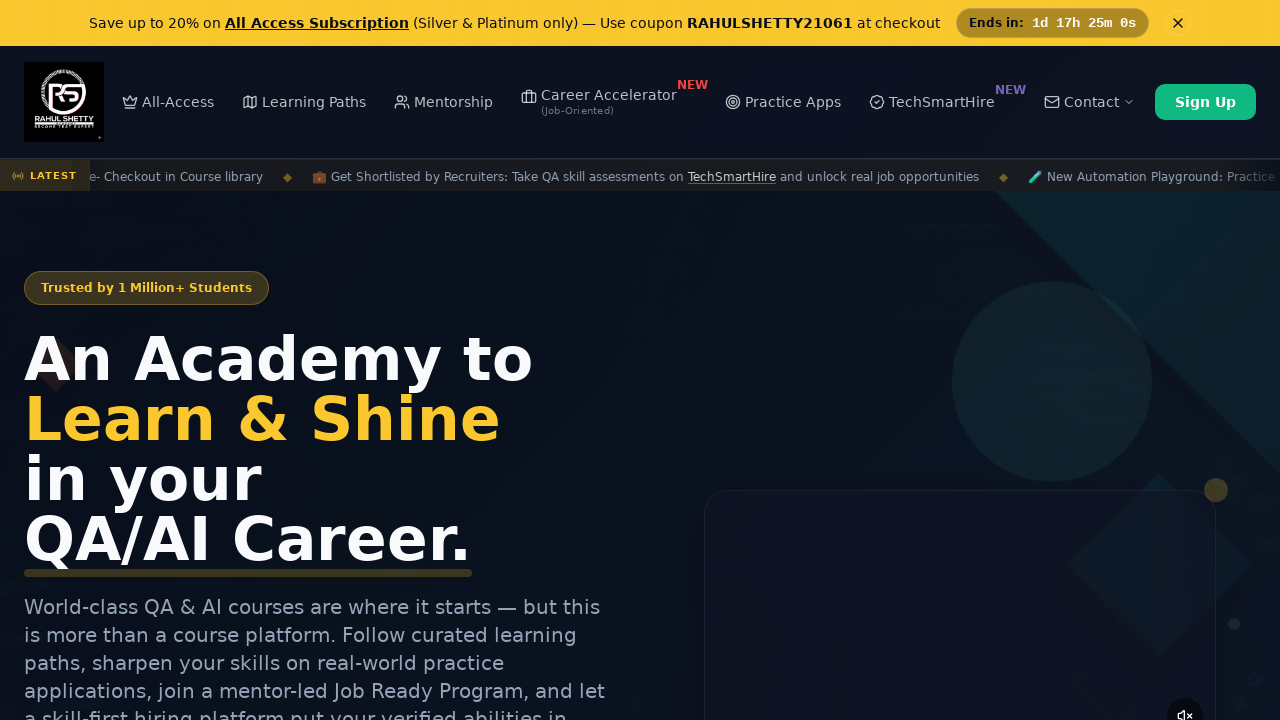

Waited for page to reach domcontentloaded state
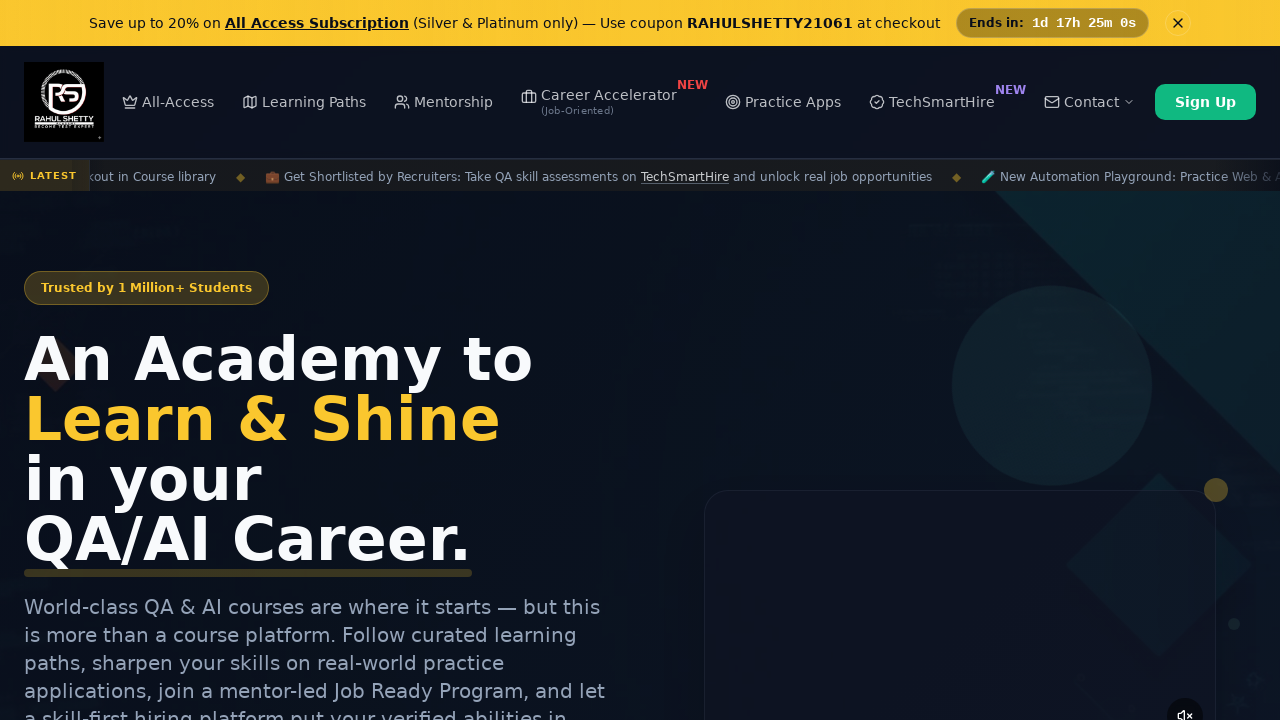

Retrieved page title: 'Rahul Shetty Academy | QA Automation, Playwright, AI Testing & Online Training'
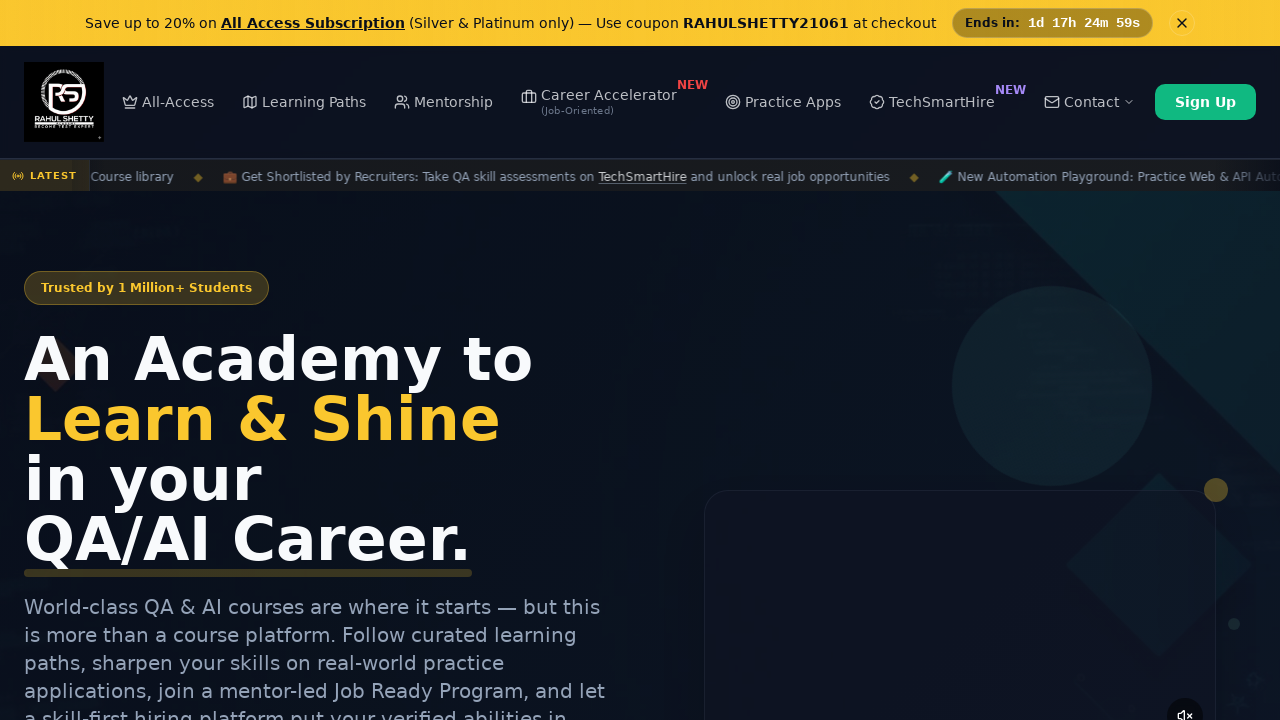

Retrieved current URL: 'https://rahulshettyacademy.com/'
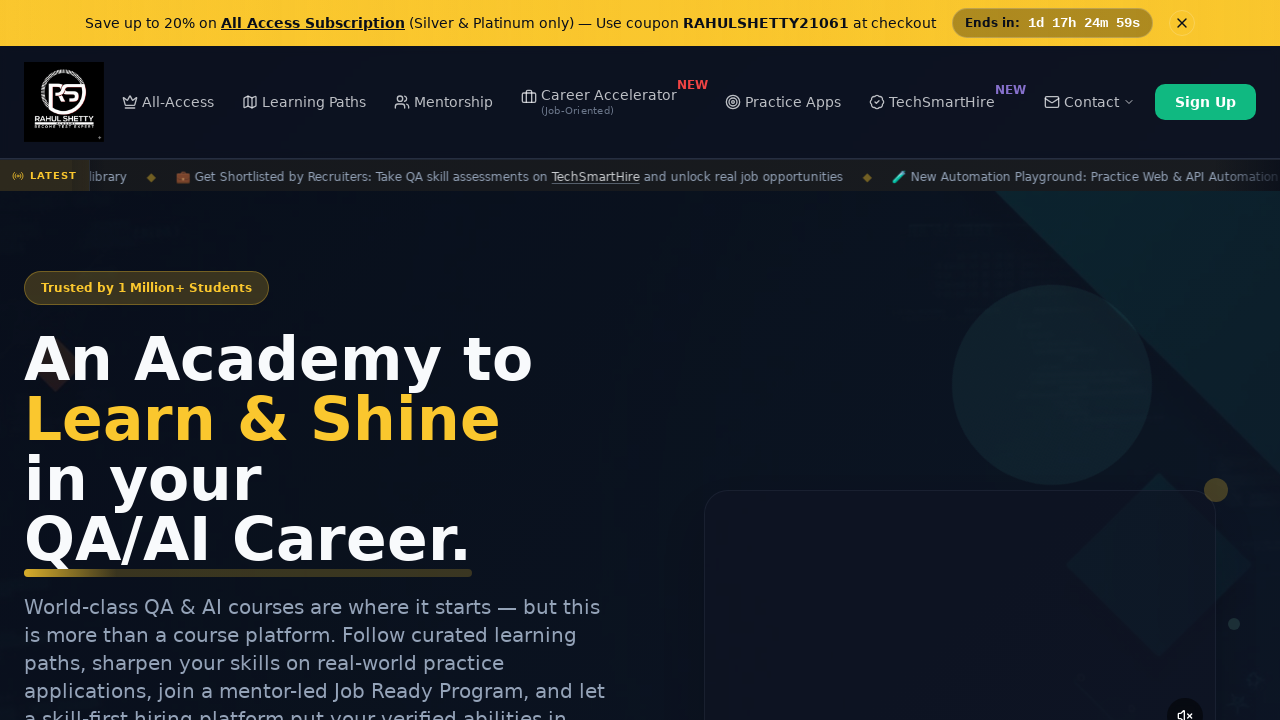

Verified that 'rahulshettyacademy' is present in the current URL
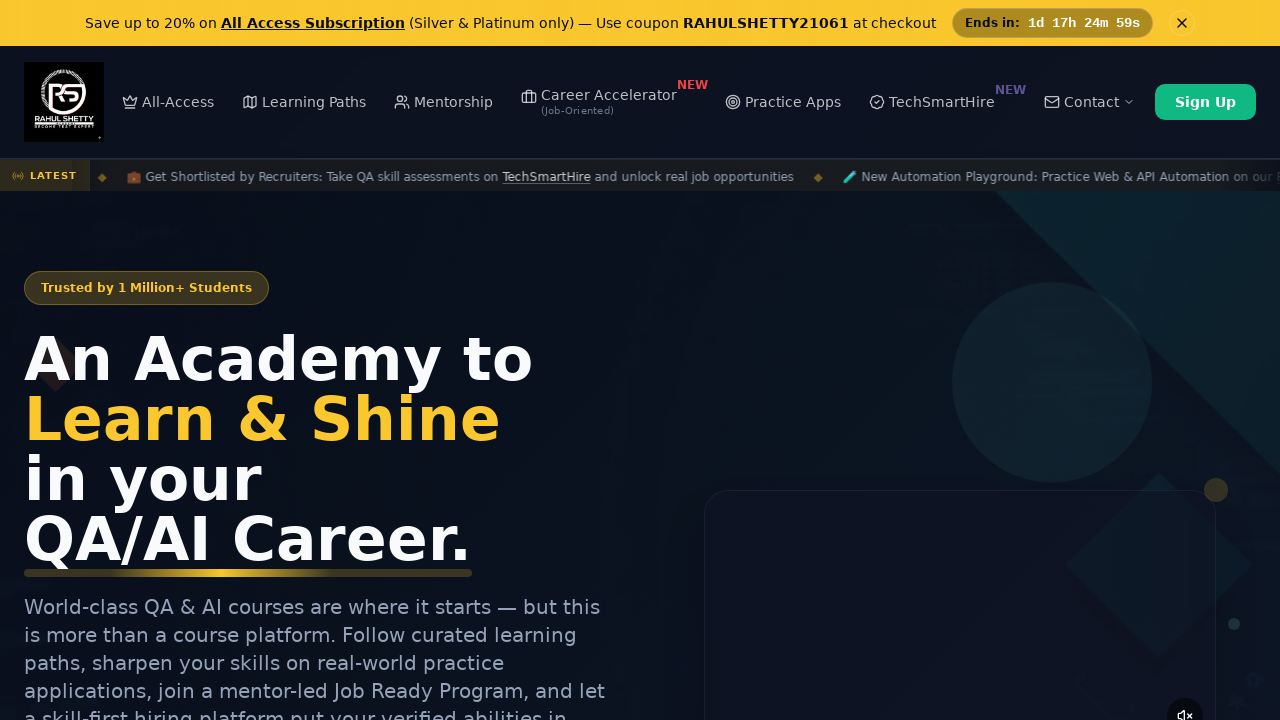

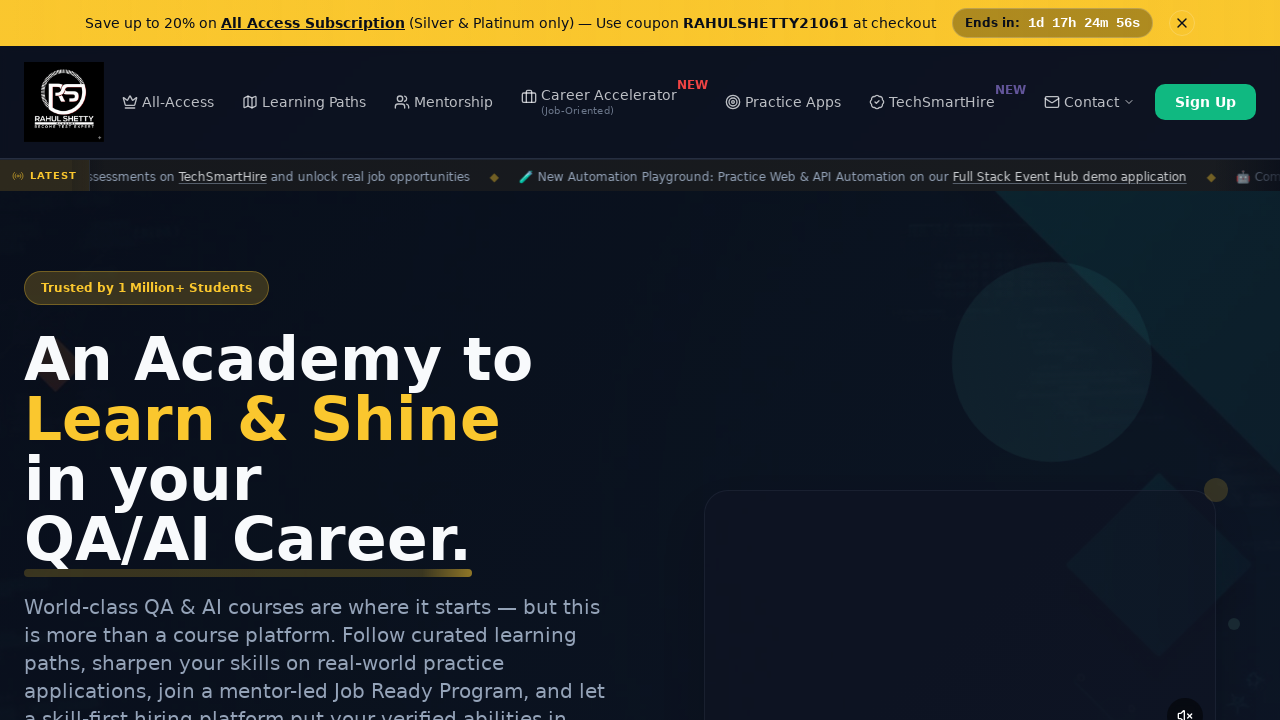